Verifies that the login button is displayed and enabled on the login page

Starting URL: https://demoqa.com/login

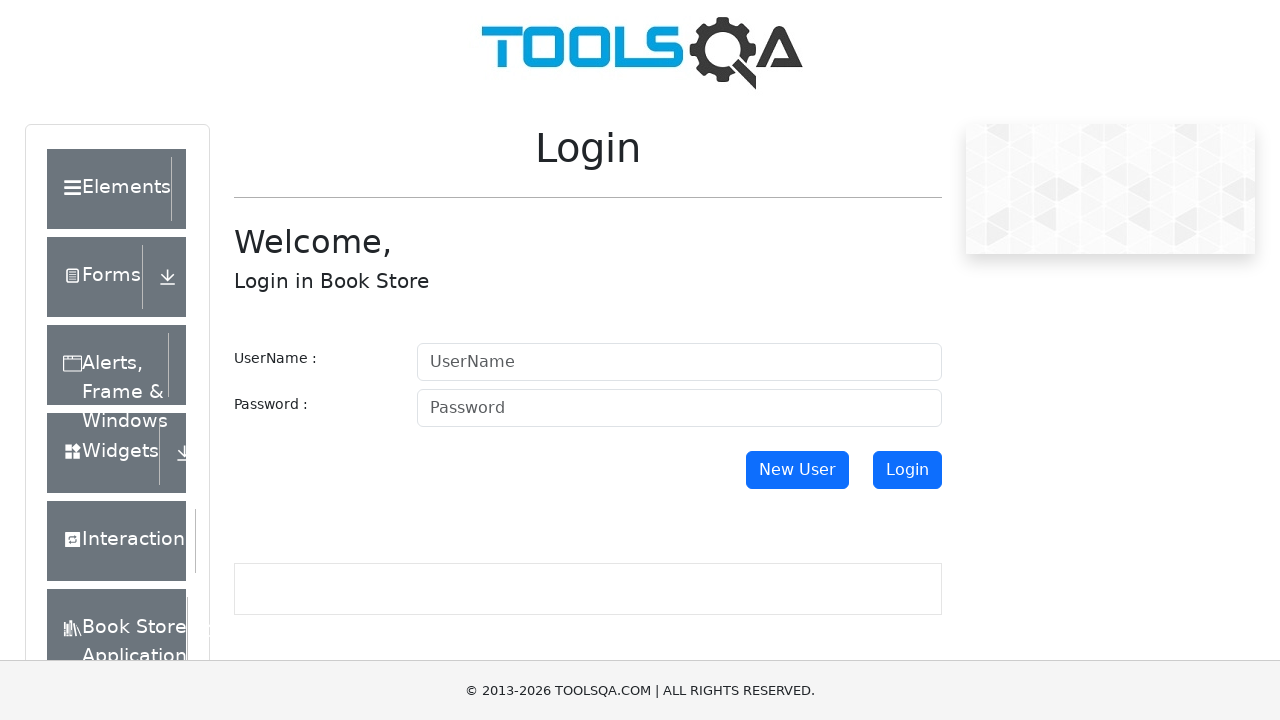

Navigated to login page at https://demoqa.com/login
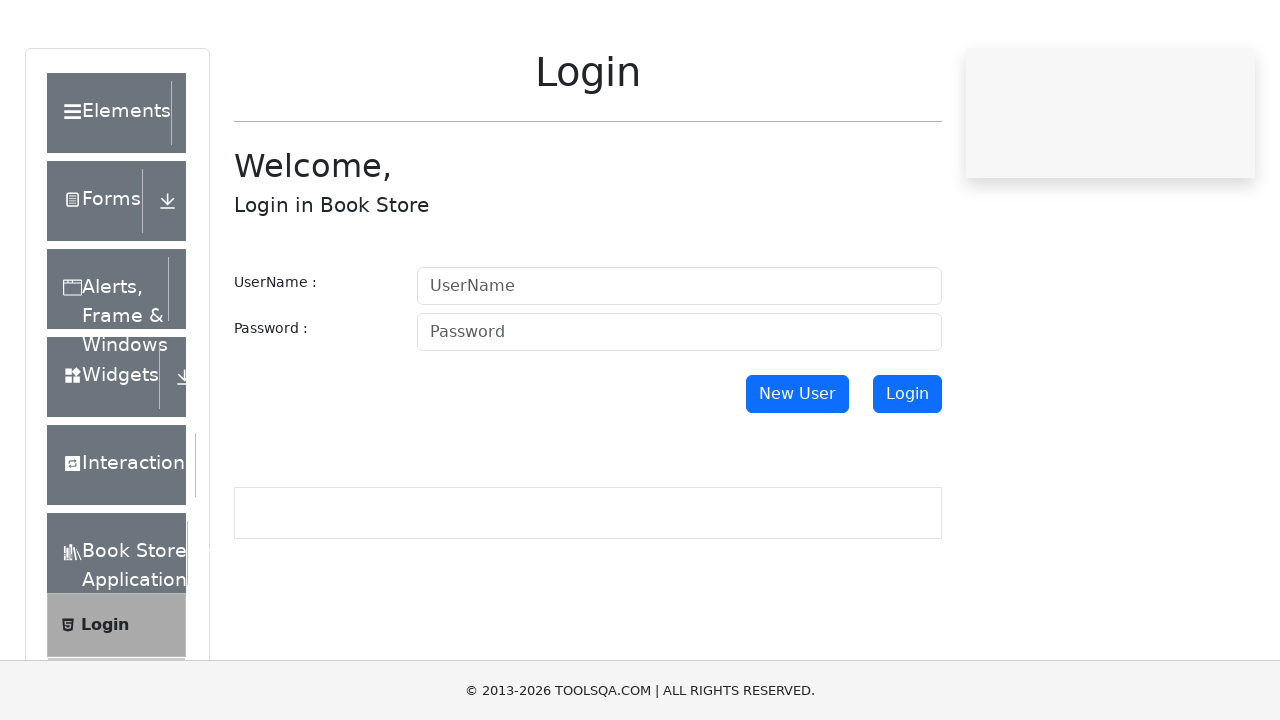

Located login button element with selector #login
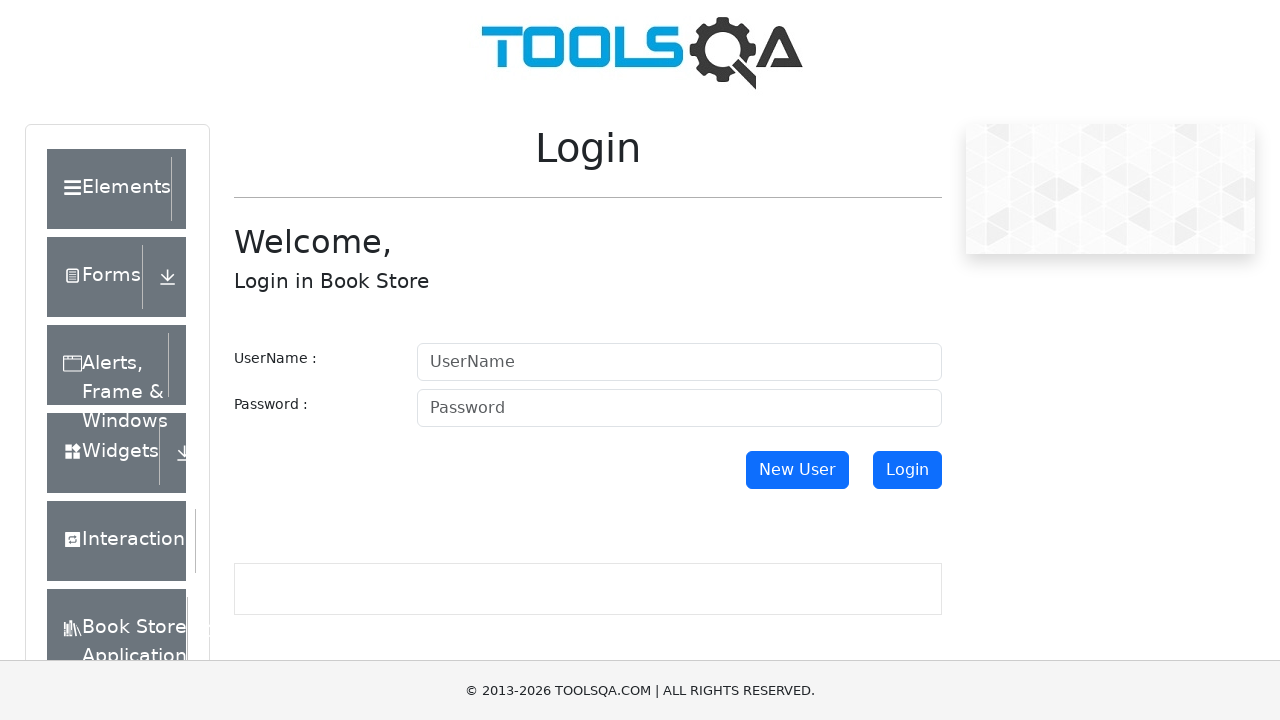

Verified that login button is visible
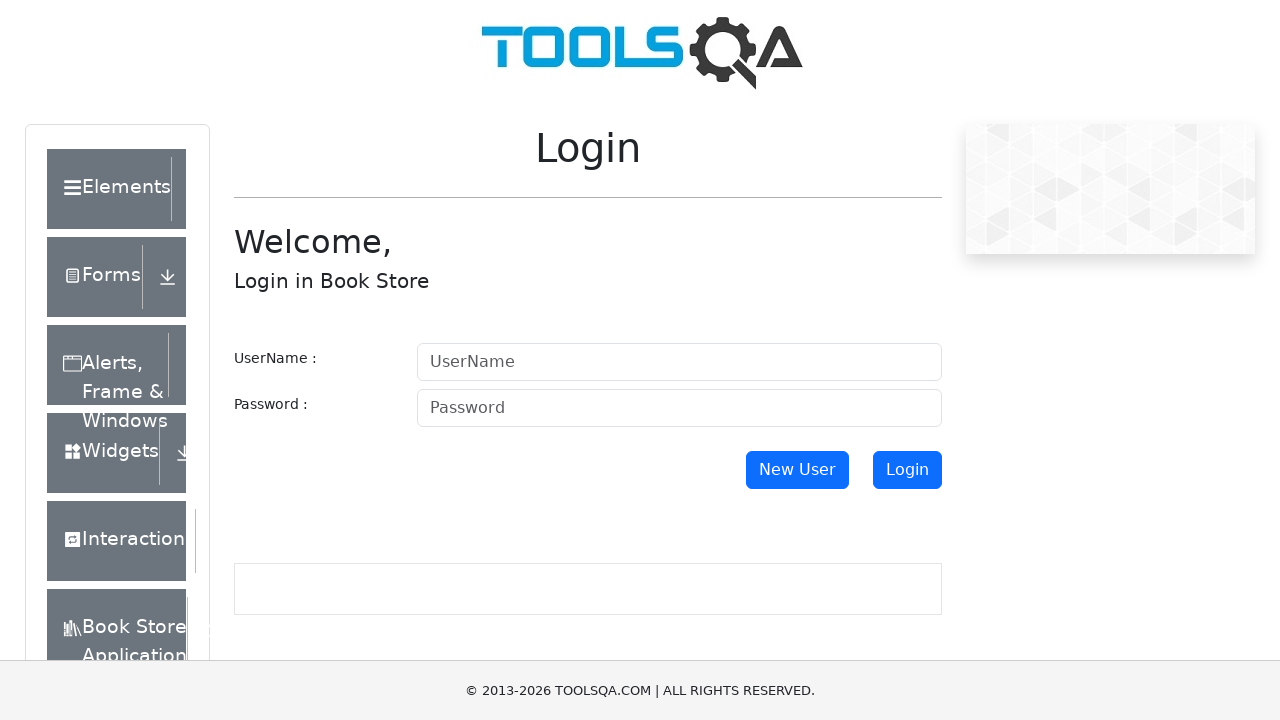

Verified that login button is enabled
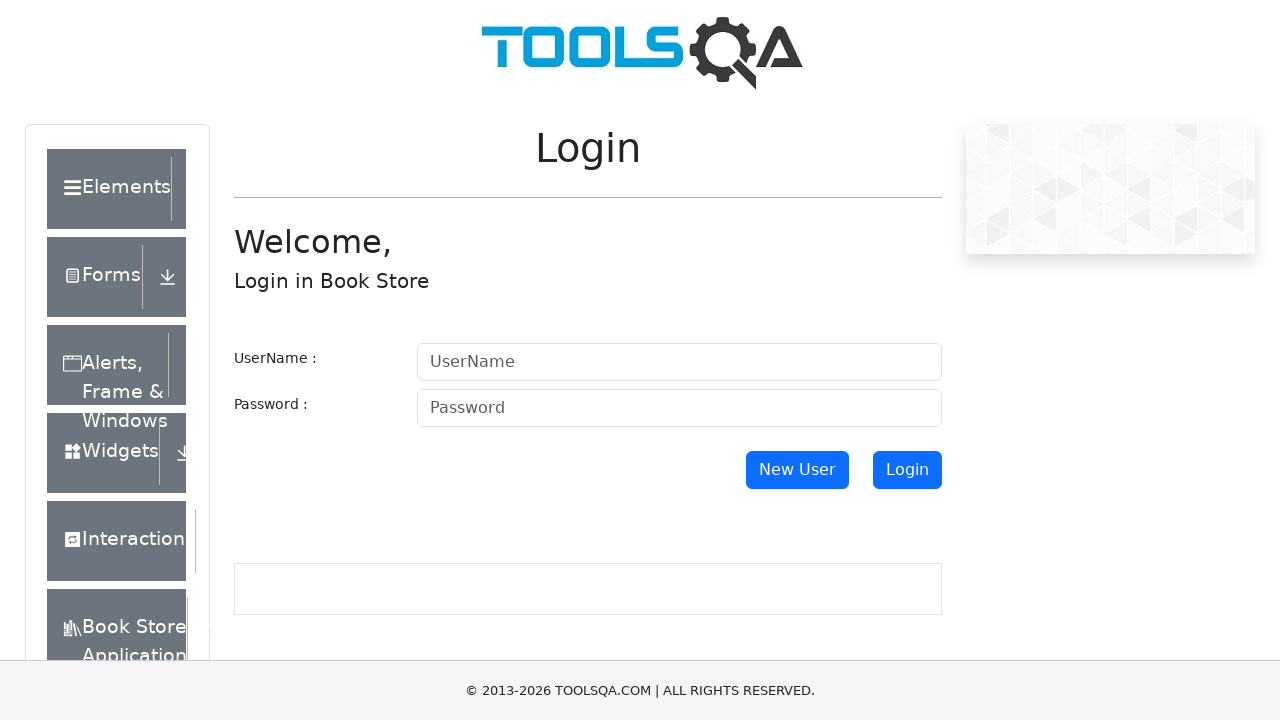

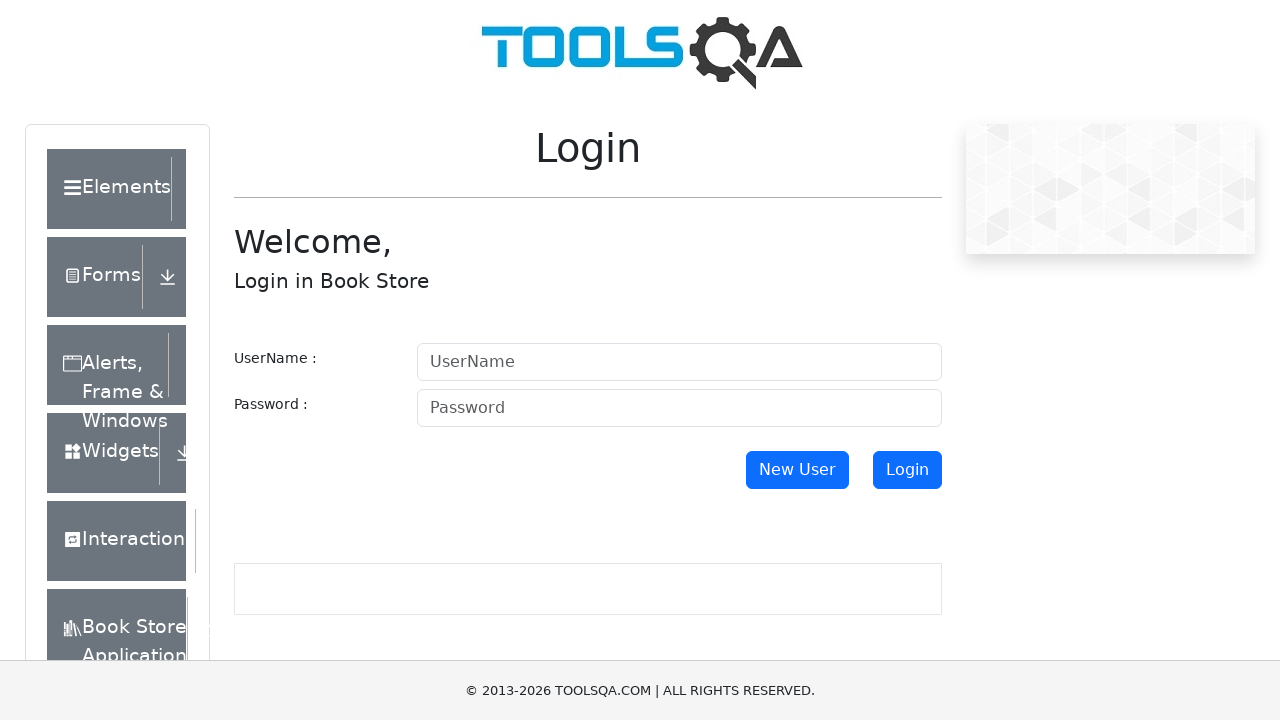